Tests dynamic loading by clicking a start button and verifying that hidden content becomes visible after loading

Starting URL: http://the-internet.herokuapp.com/dynamic_loading/2

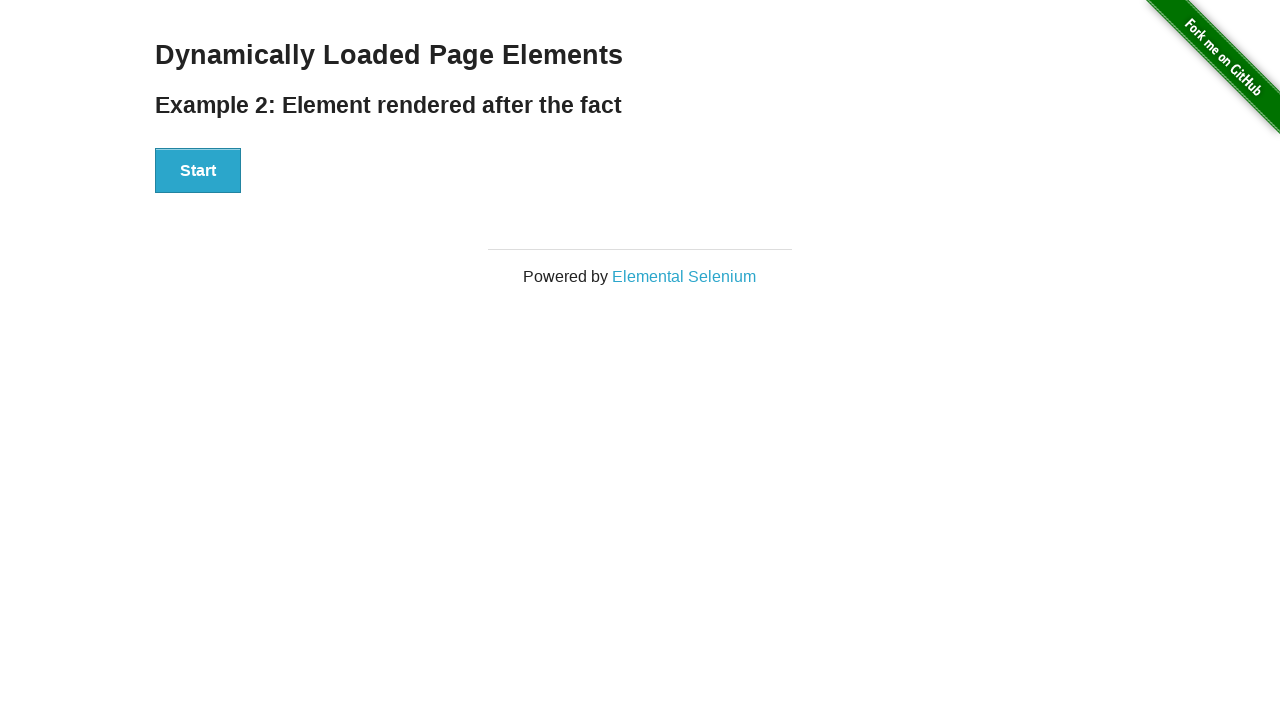

Clicked start button to trigger dynamic loading at (198, 171) on #start button
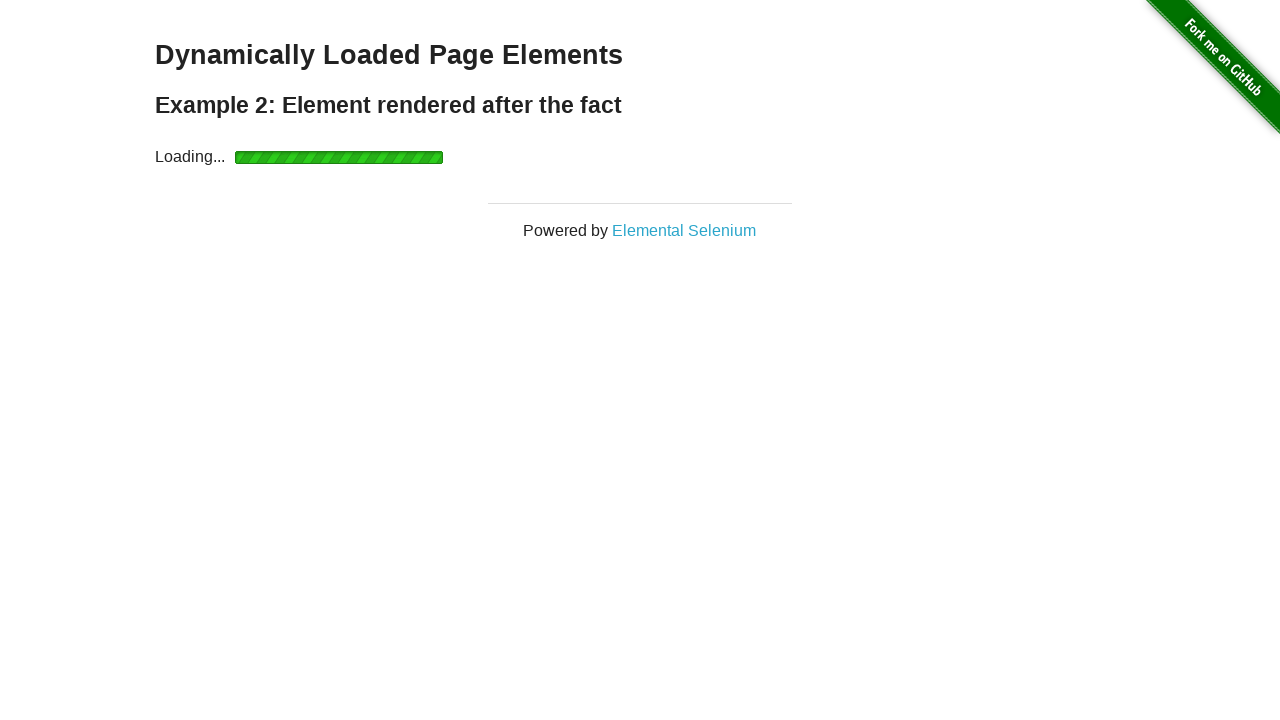

Waited for dynamically loaded content to become visible
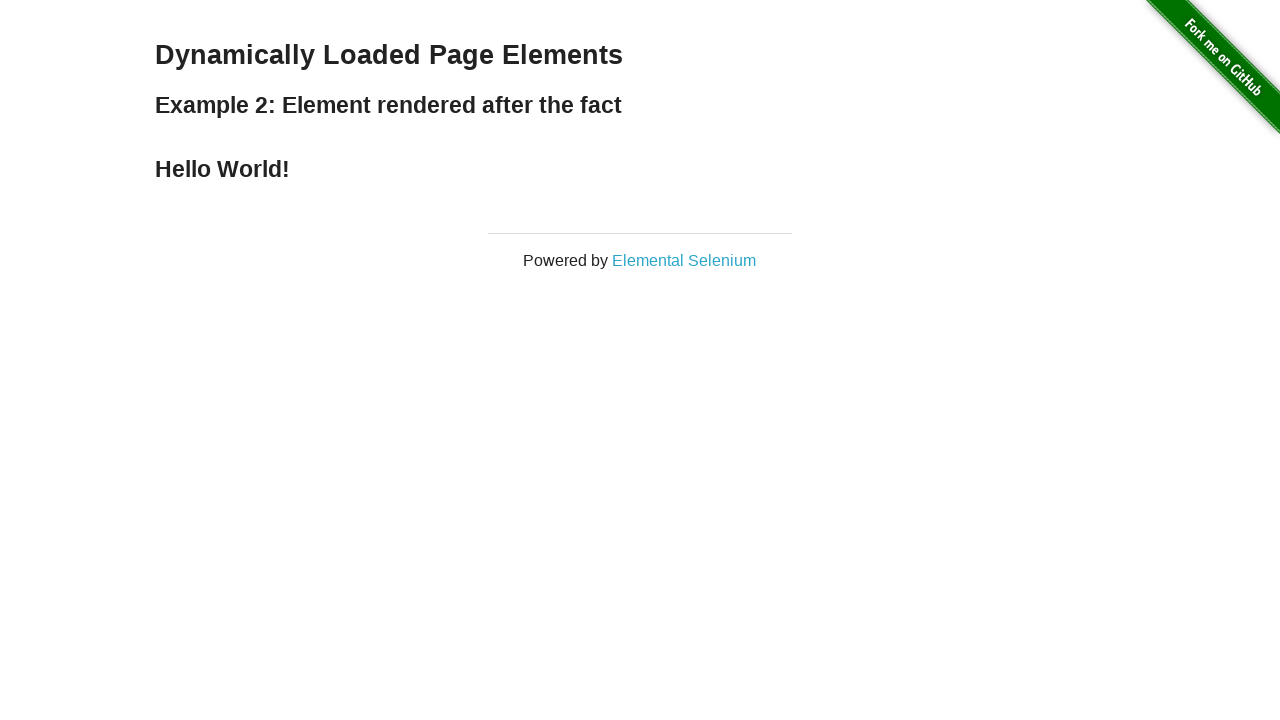

Located the finish element
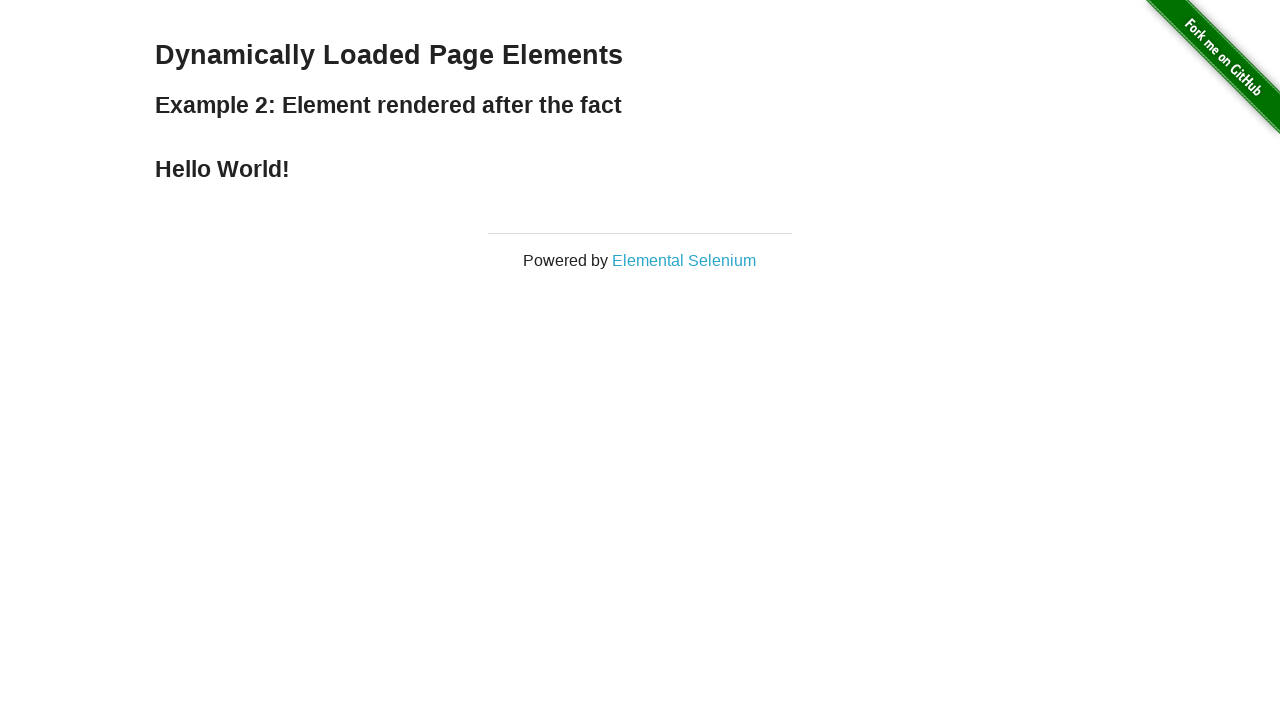

Verified element visibility: True
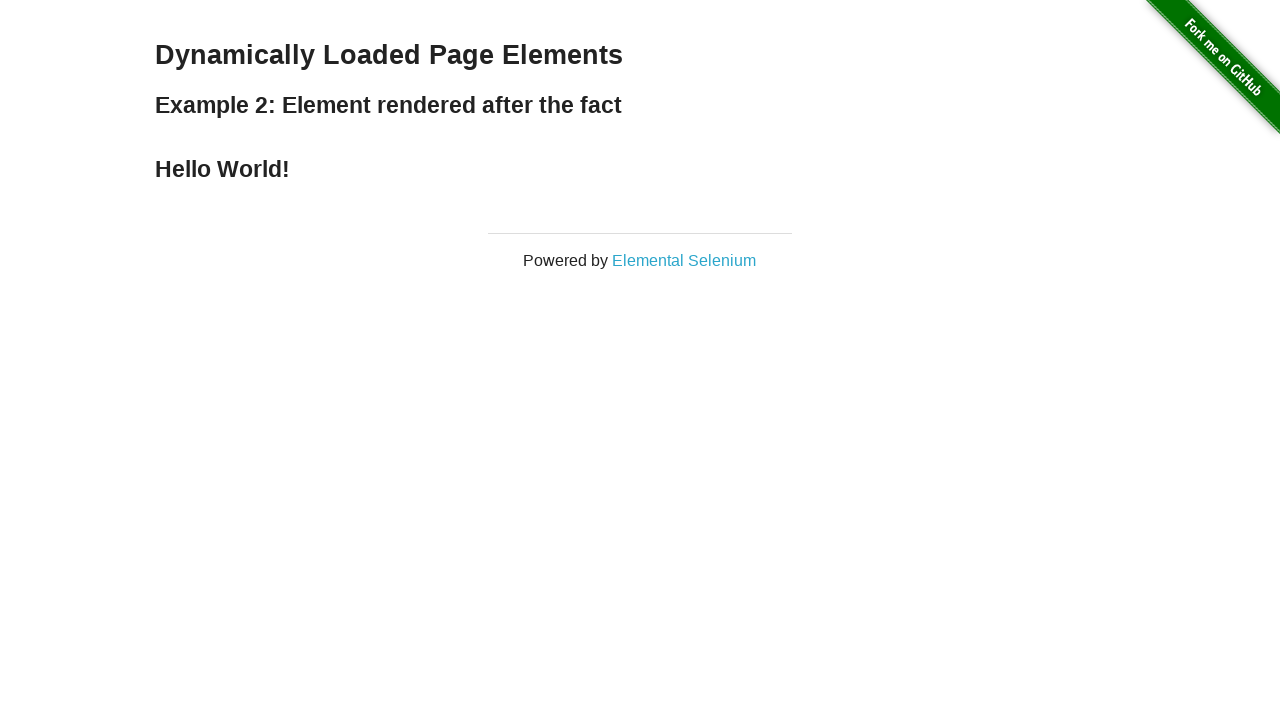

Printed visibility result: True
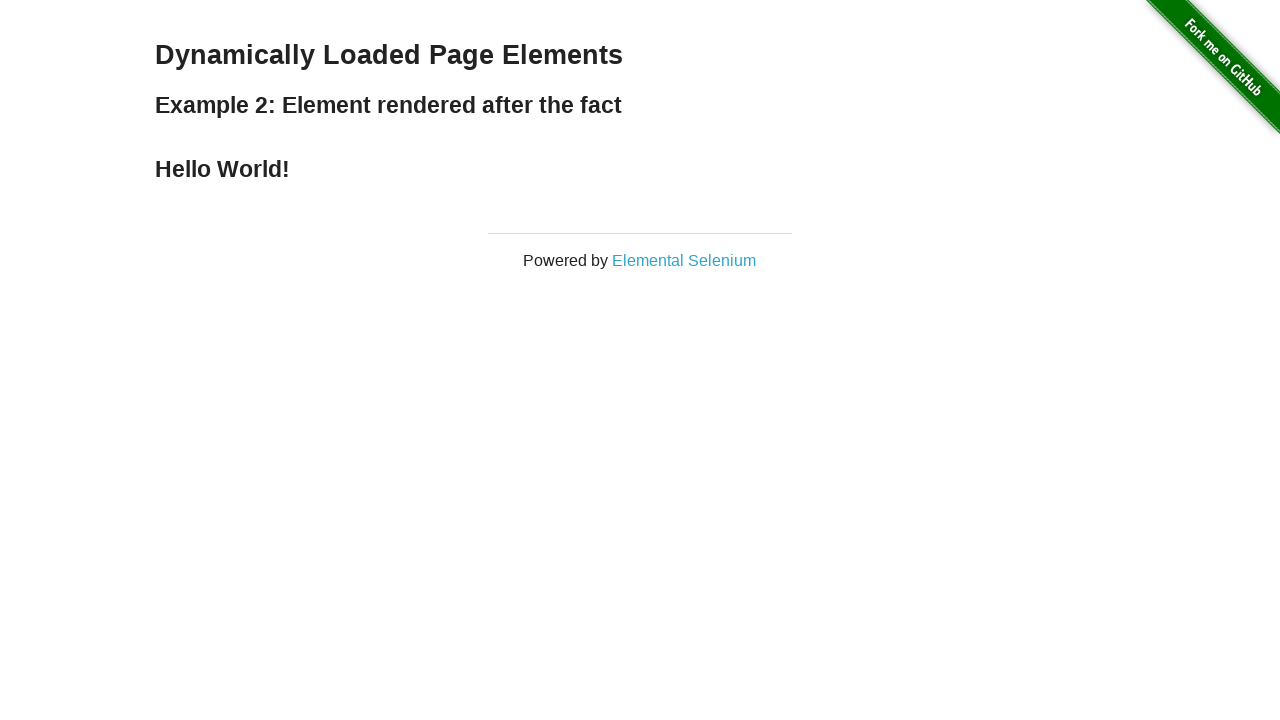

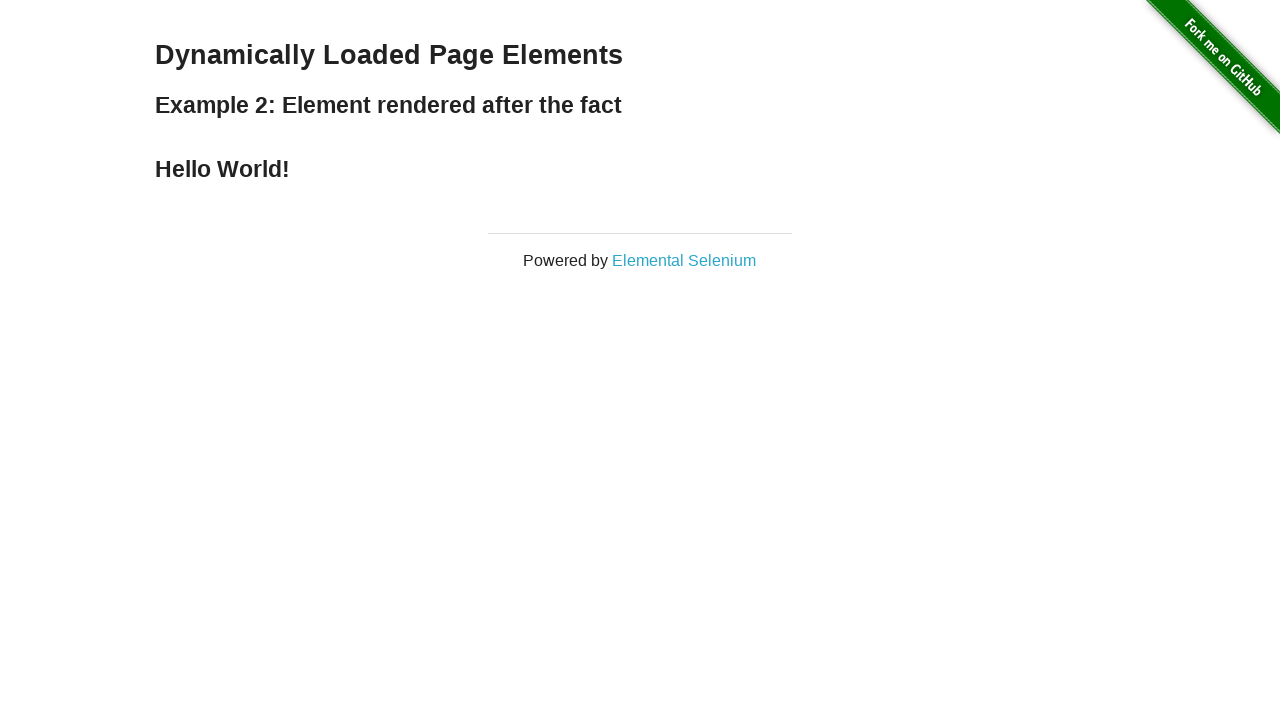